Checks for console errors by navigating through multiple pages (home, sign-in, and tokens settings) and collecting any error messages

Starting URL: https://app.uspark.ai/

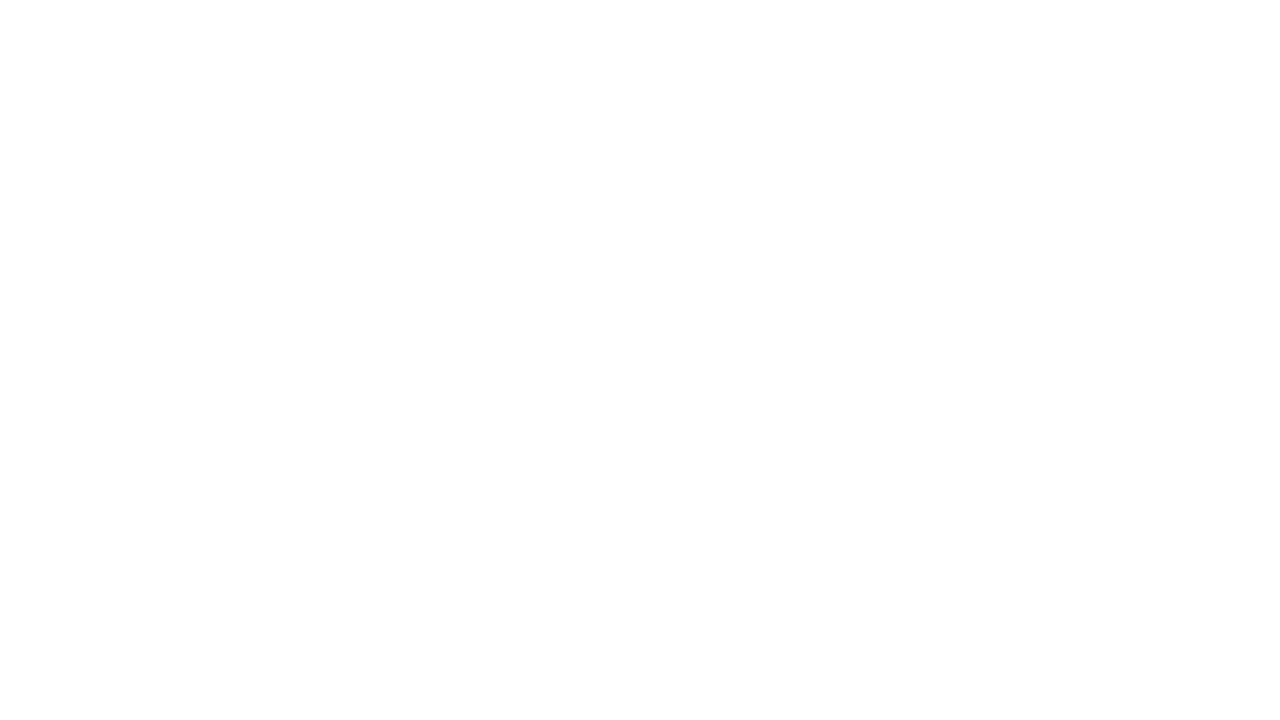

Navigated to sign-in page
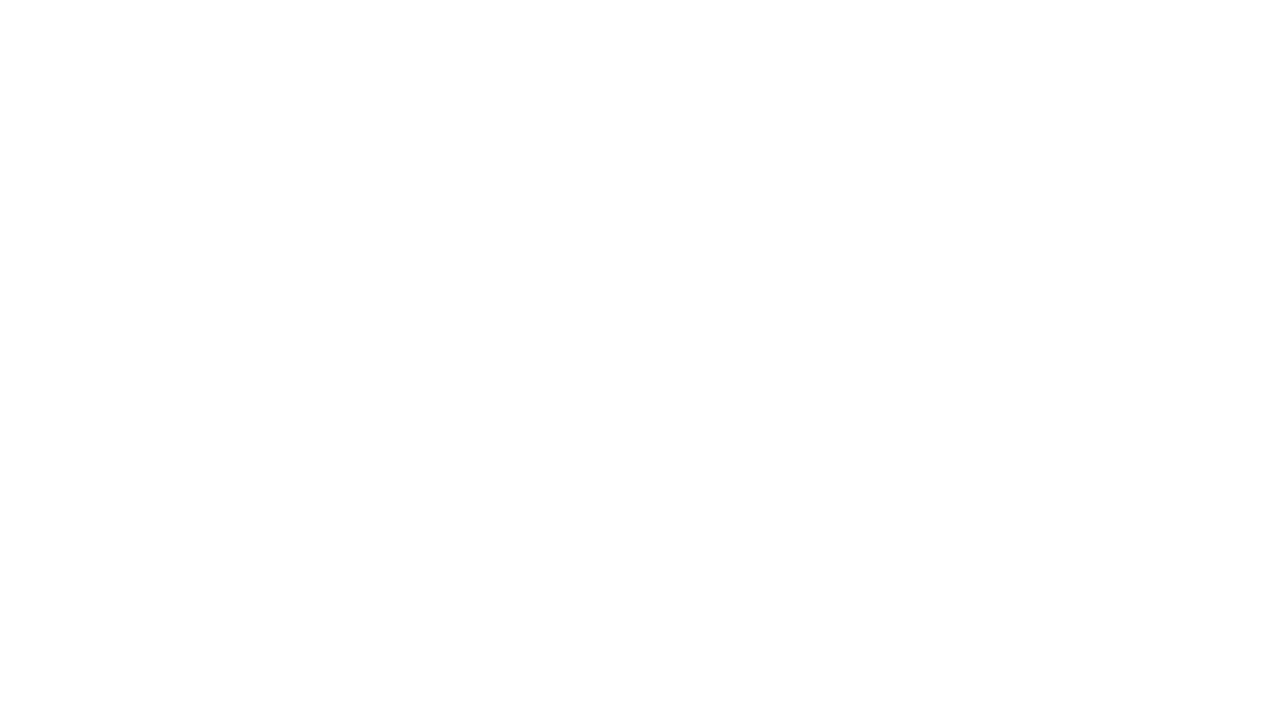

Navigated to tokens settings page
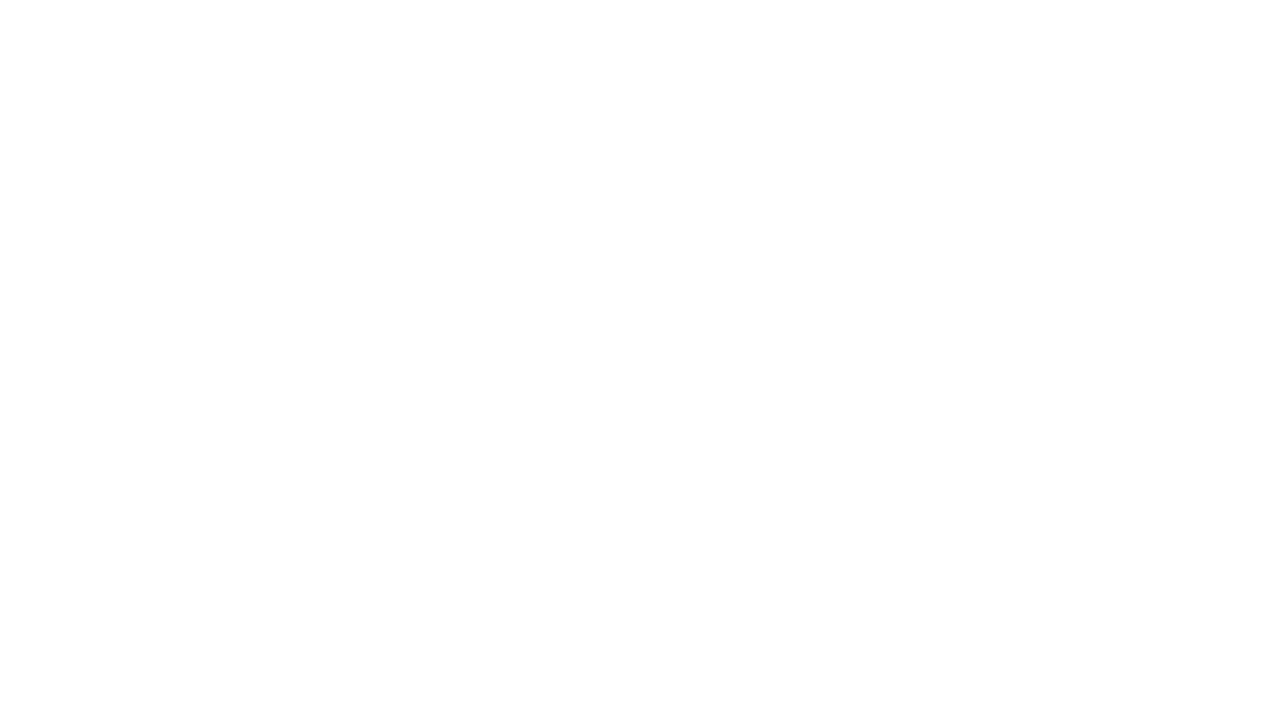

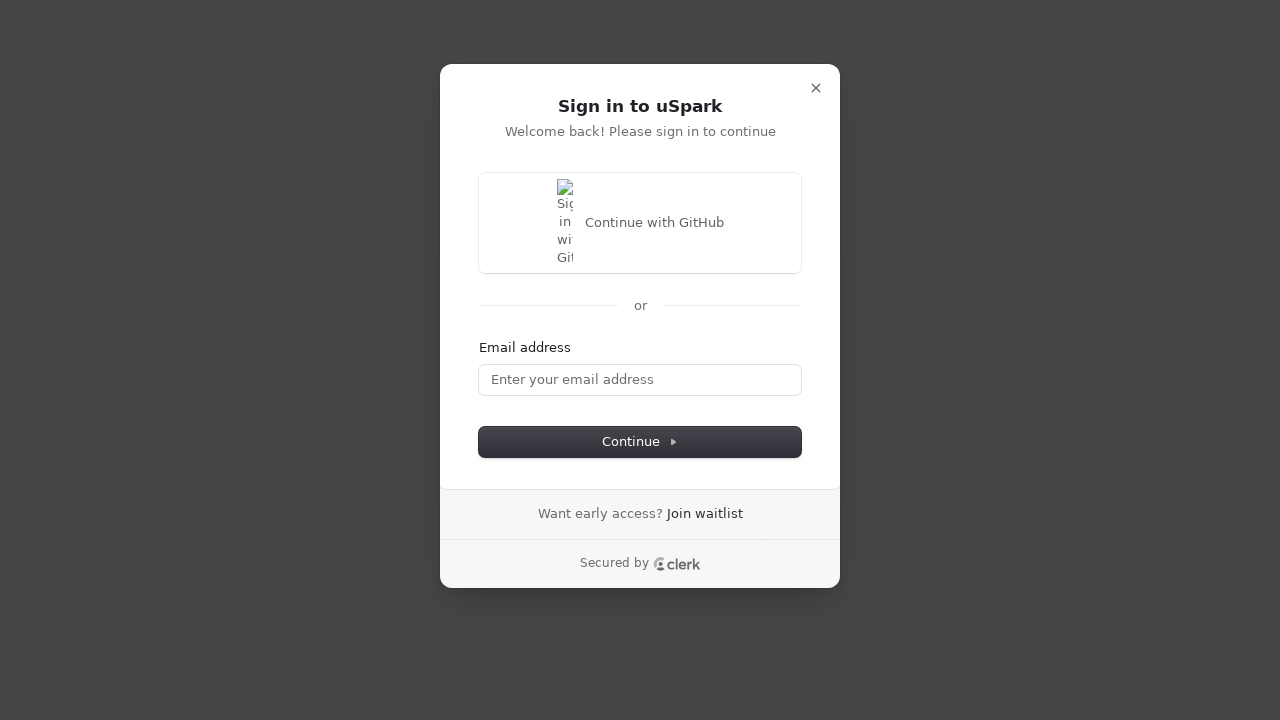